Tests deleting an element by adding two elements, then clicking the first Delete button

Starting URL: https://the-internet.herokuapp.com/

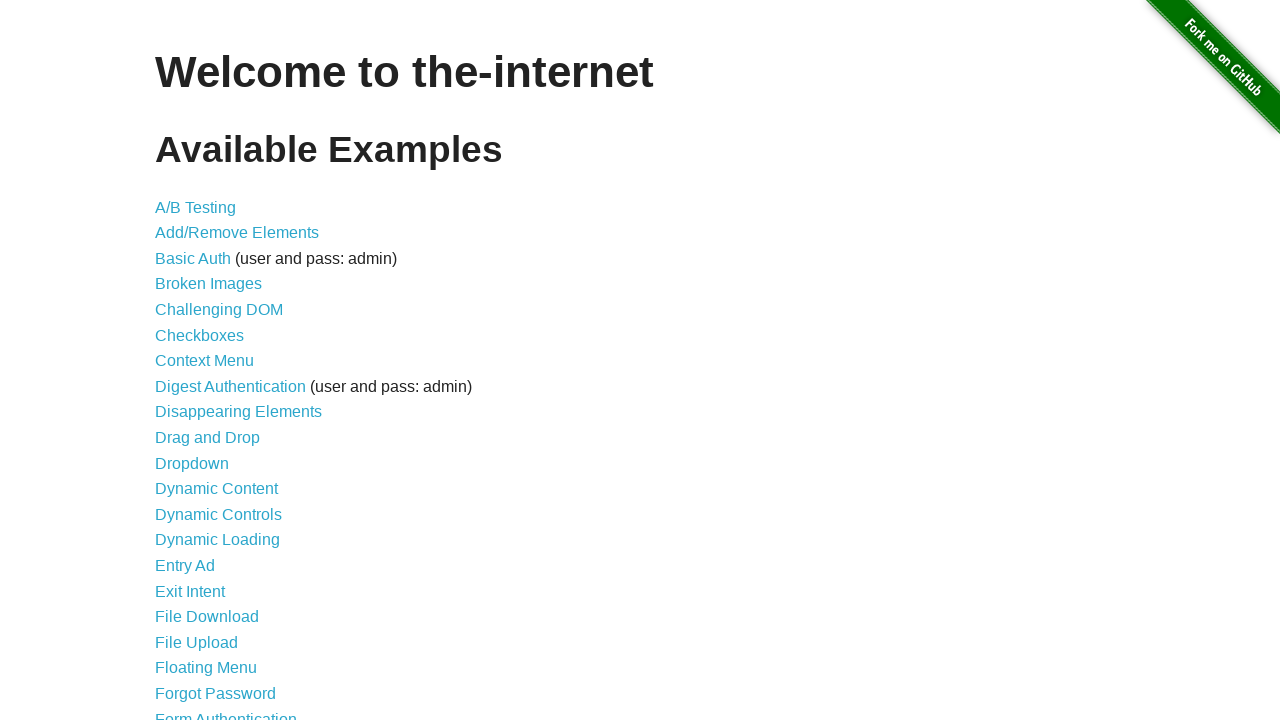

Navigated to Add/Remove Elements page at (237, 233) on xpath=//a[text()='Add/Remove Elements']
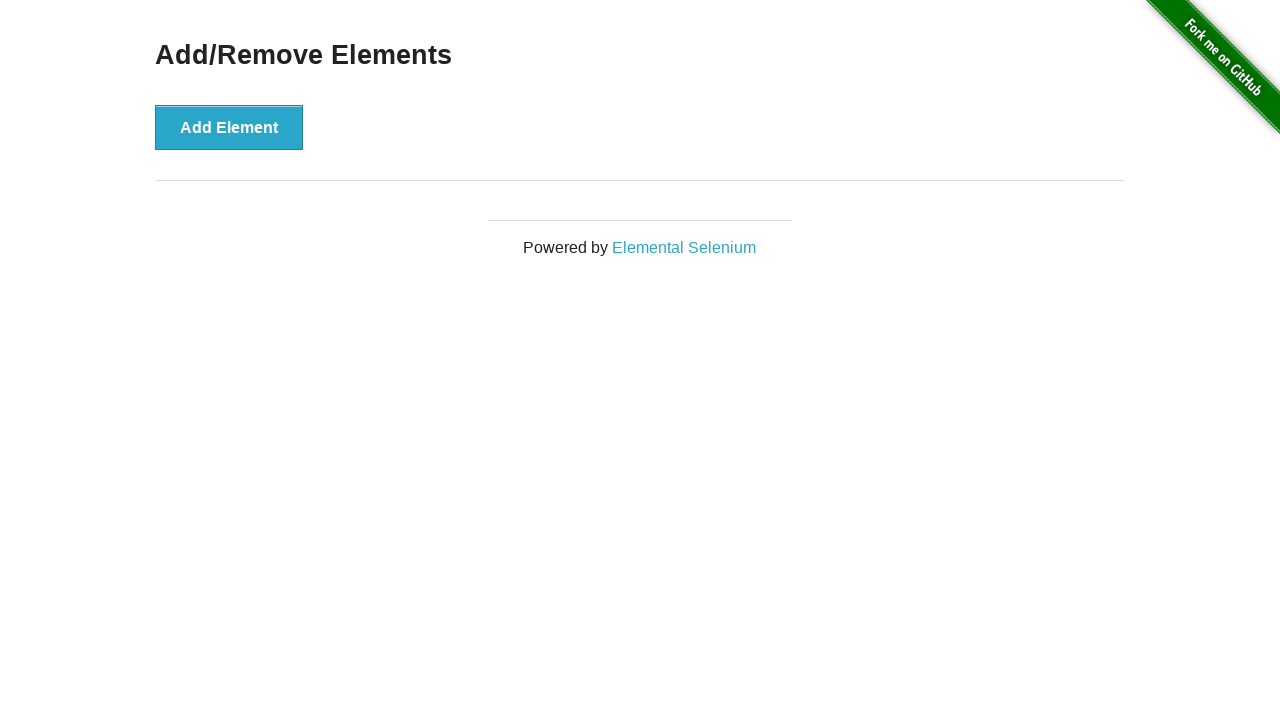

Clicked Add Element button (first time) at (229, 127) on xpath=//button[text()='Add Element']
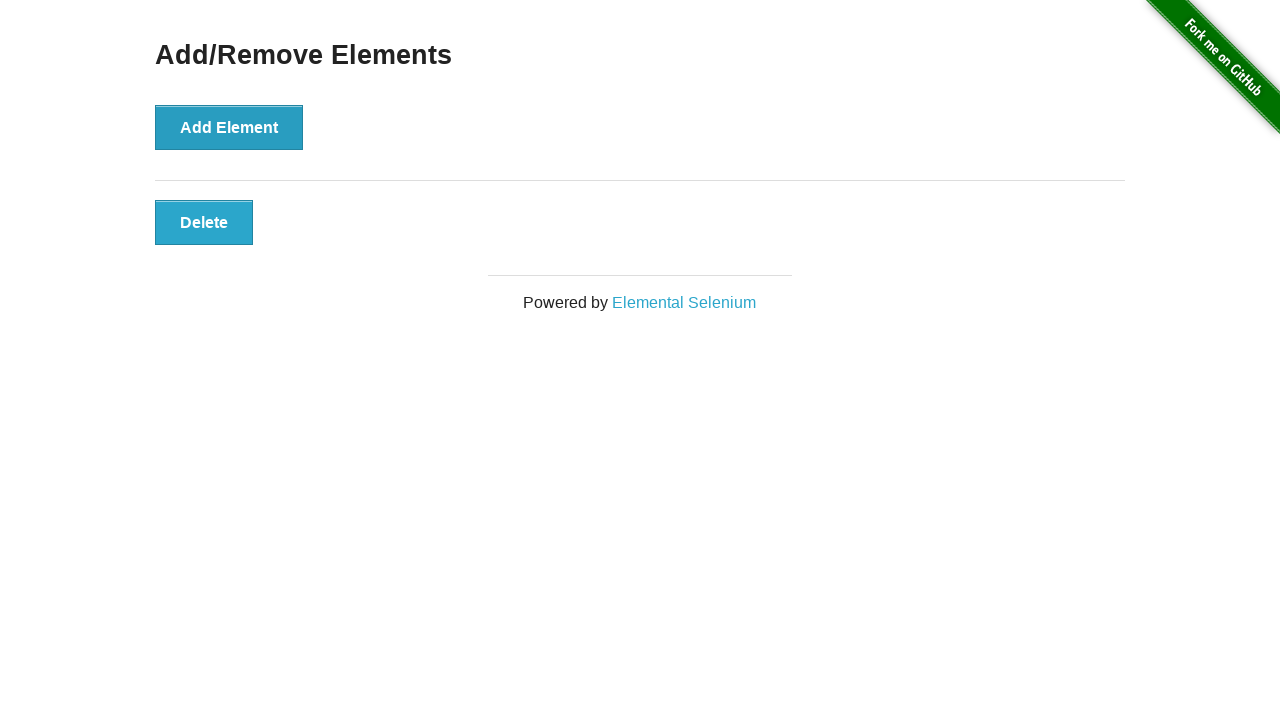

Clicked Add Element button (second time) at (229, 127) on xpath=//button[text()='Add Element']
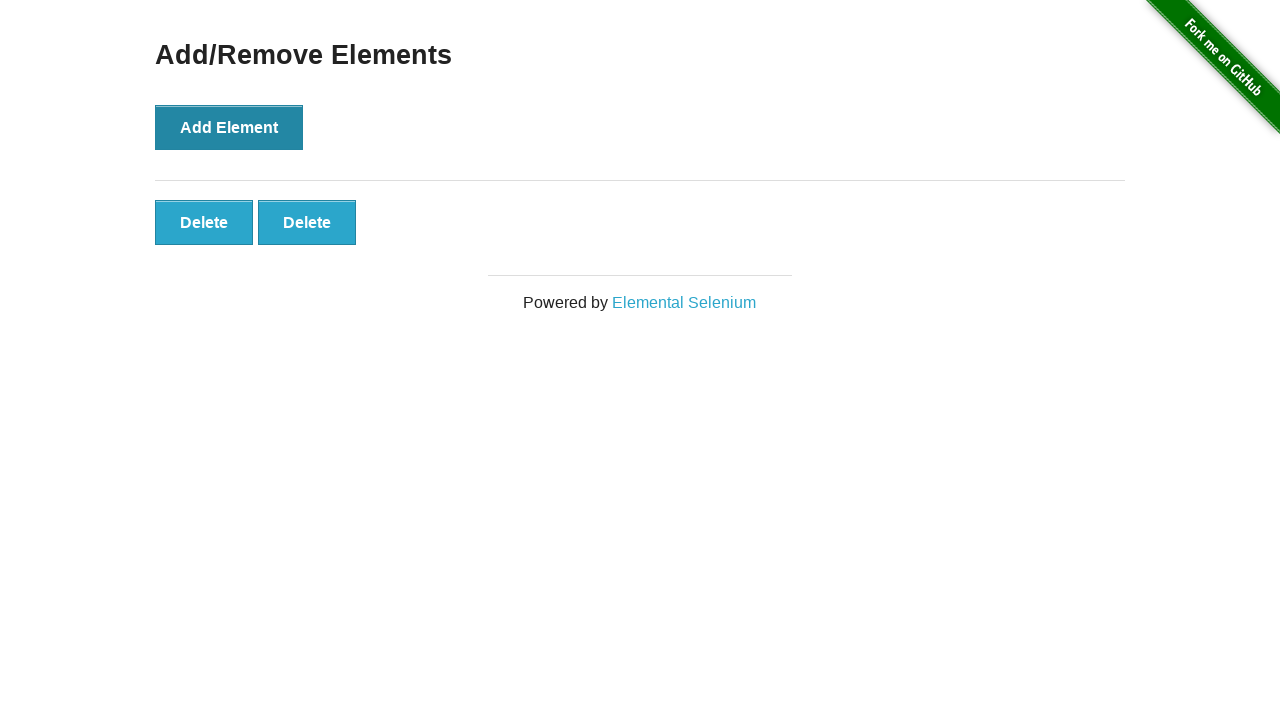

Clicked first Delete button at (204, 222) on xpath=//button[text()='Delete'] >> nth=0
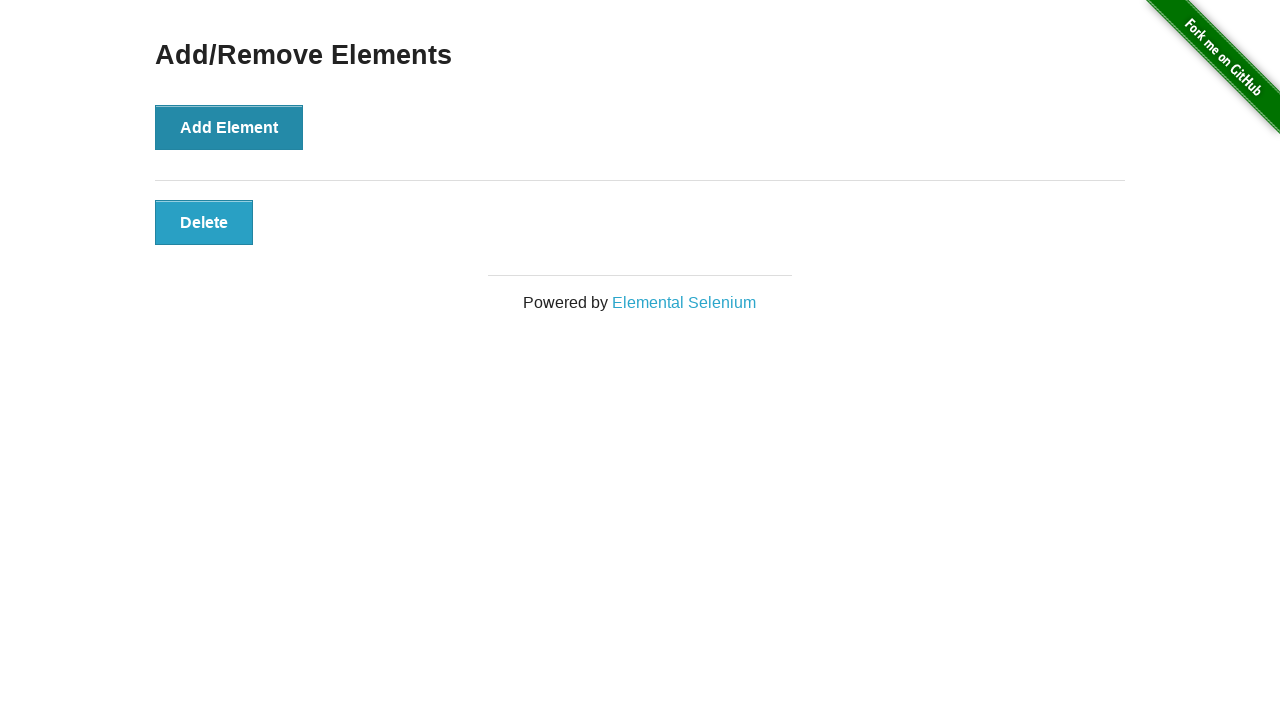

Verified a Delete button is still displayed after deletion
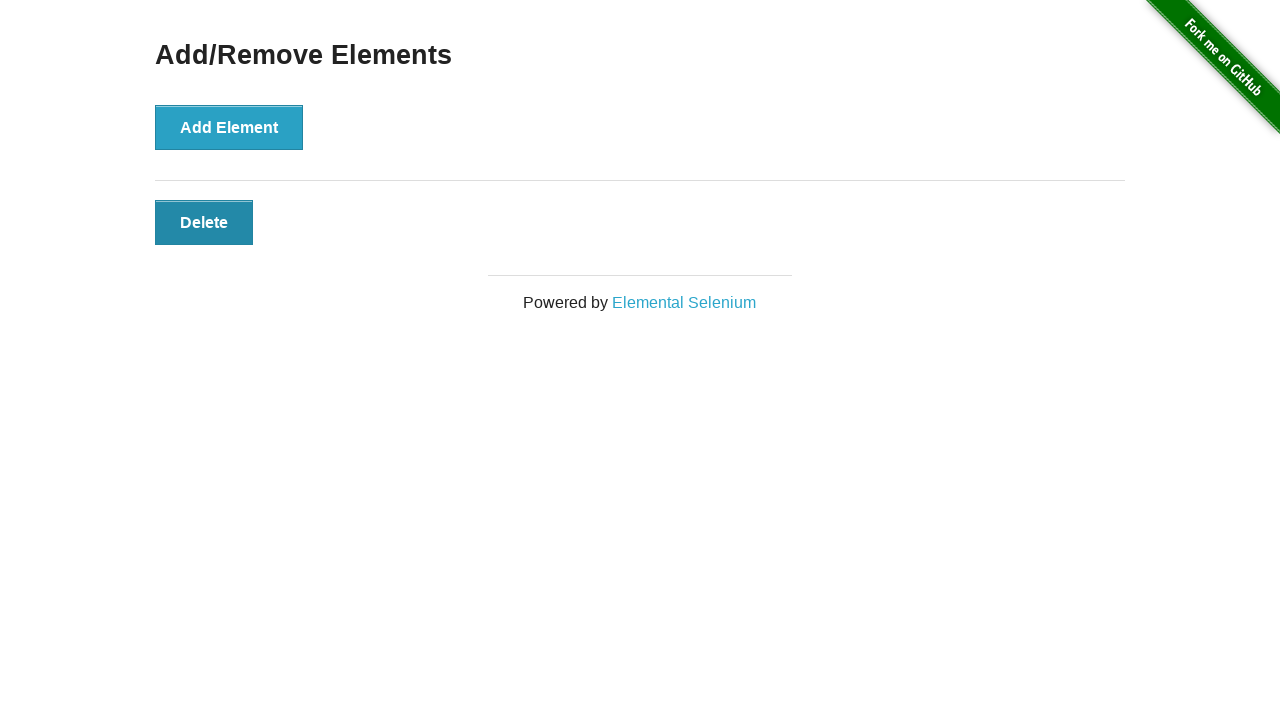

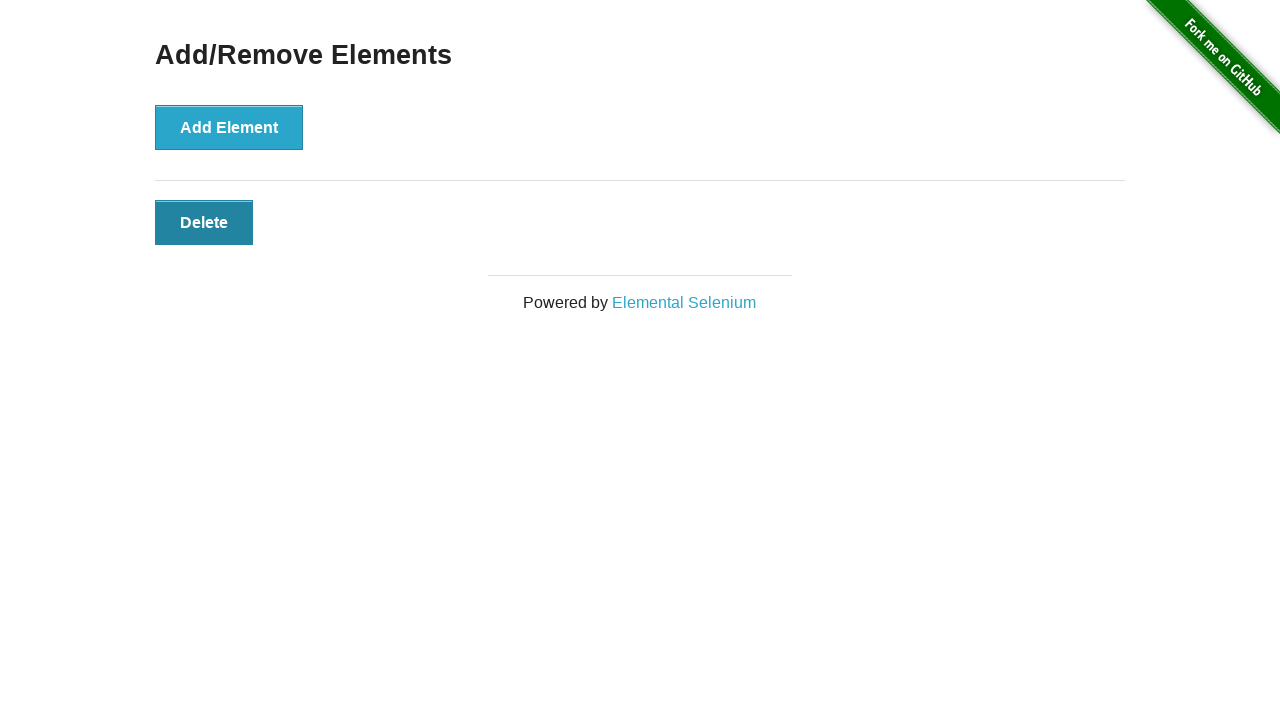